Tests AJIO website search and filtering functionality by searching for bags and applying gender and category filters

Starting URL: https://www.ajio.com/

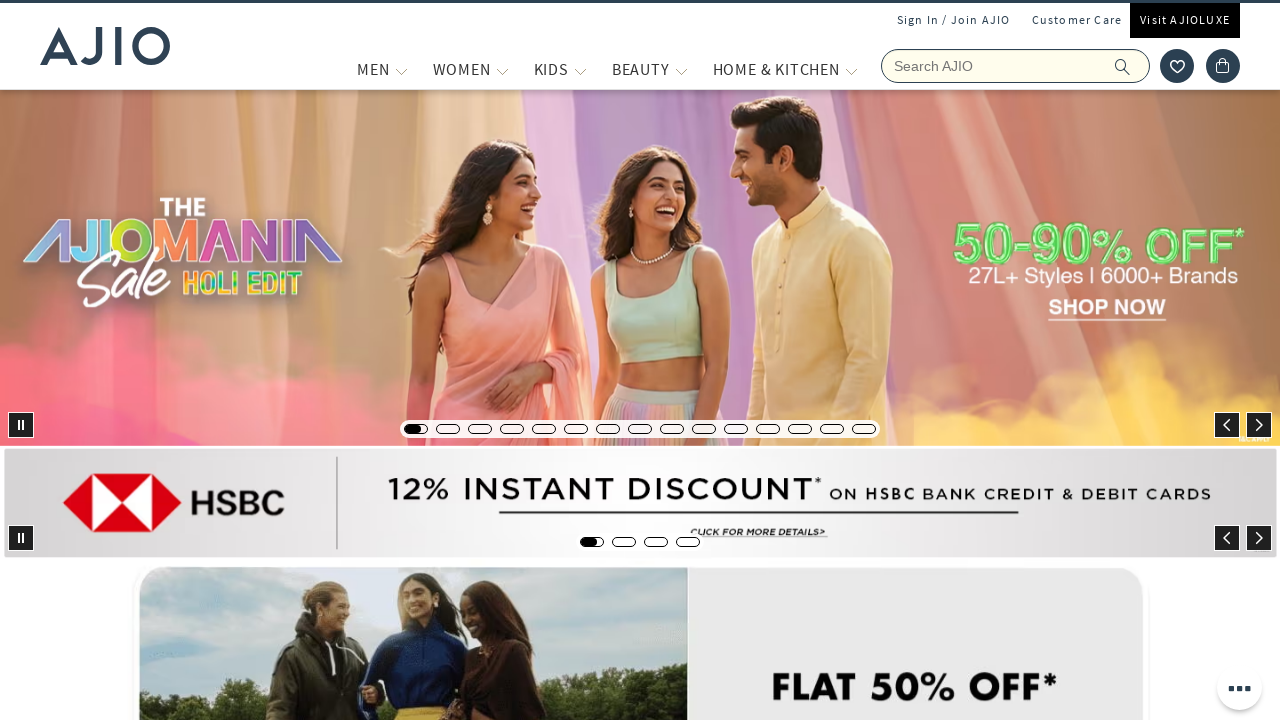

Filled search field with 'Bags' on input[name='searchVal']
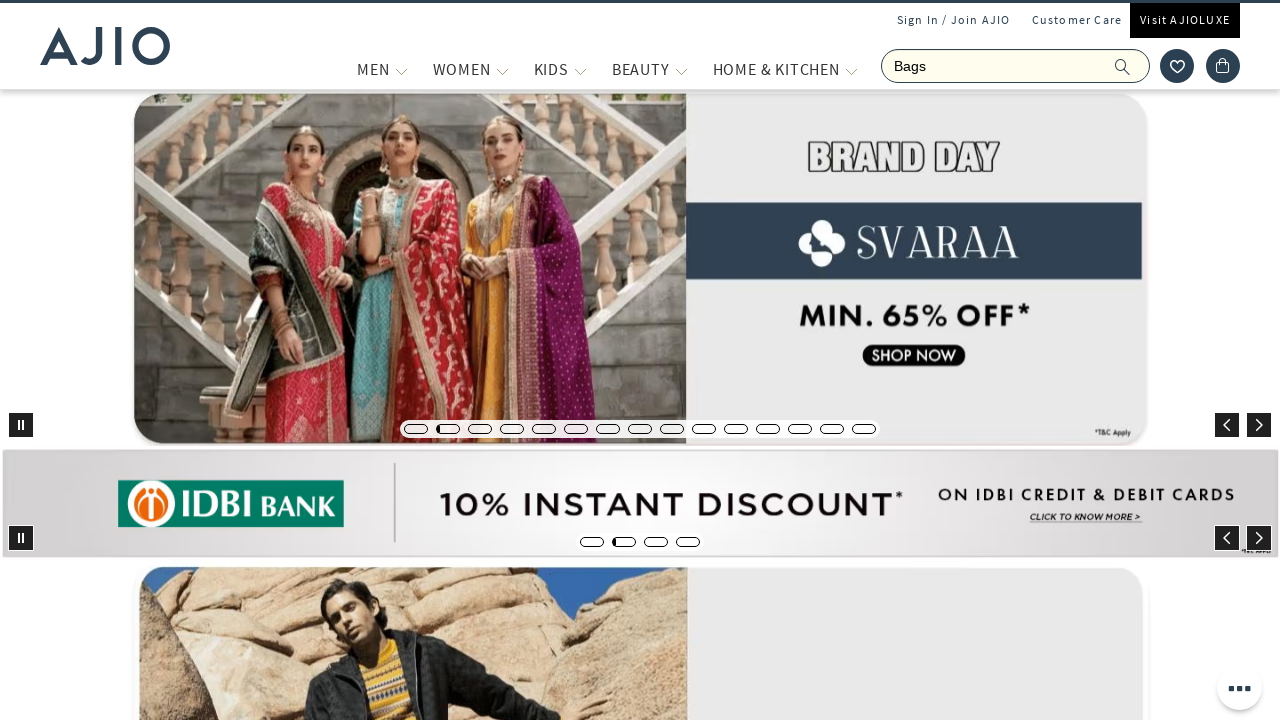

Pressed Enter to search for bags on input[name='searchVal']
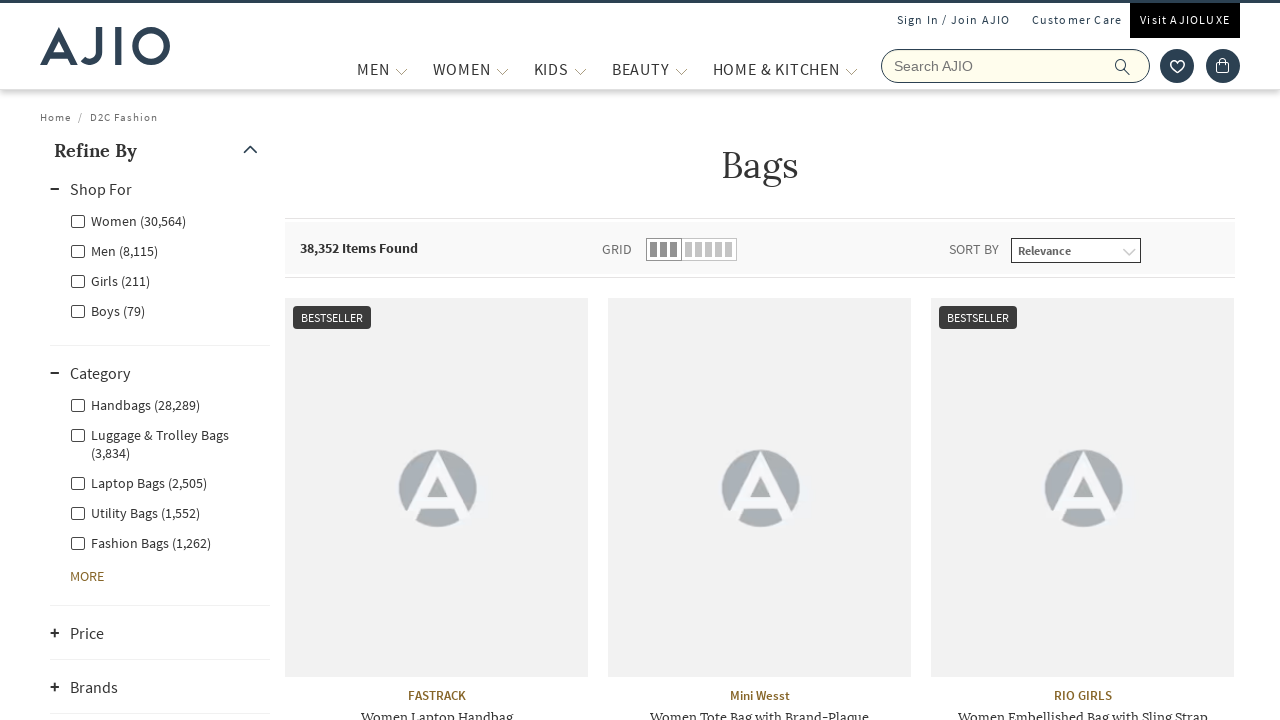

Search results loaded with gender filter options
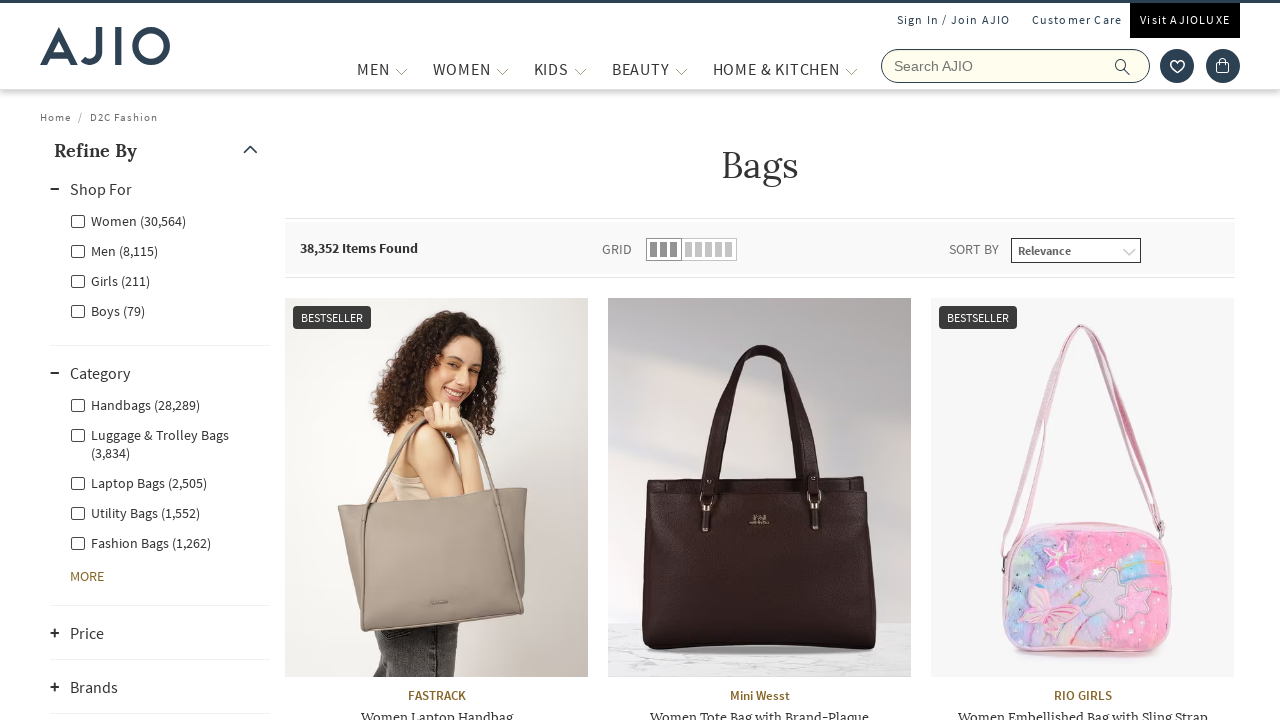

Applied 'Men' gender filter at (114, 250) on xpath=//label[contains(text(),'Men')]
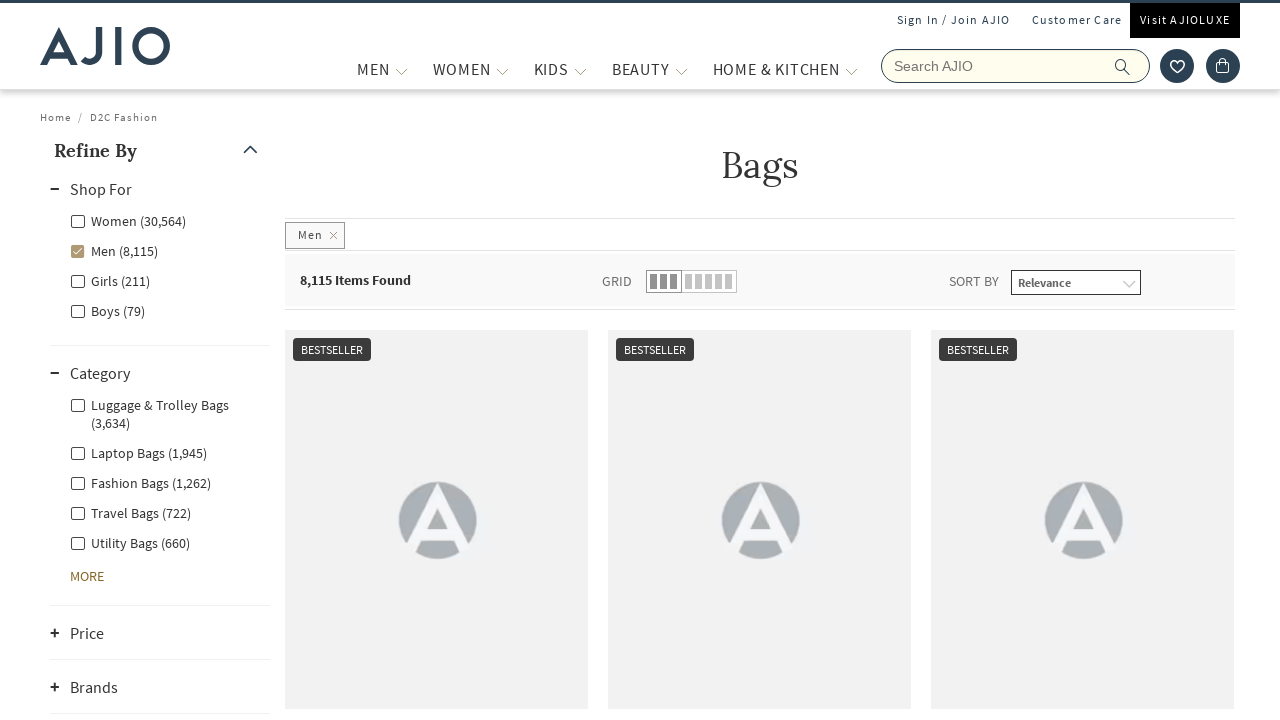

Waited for Men filter to apply
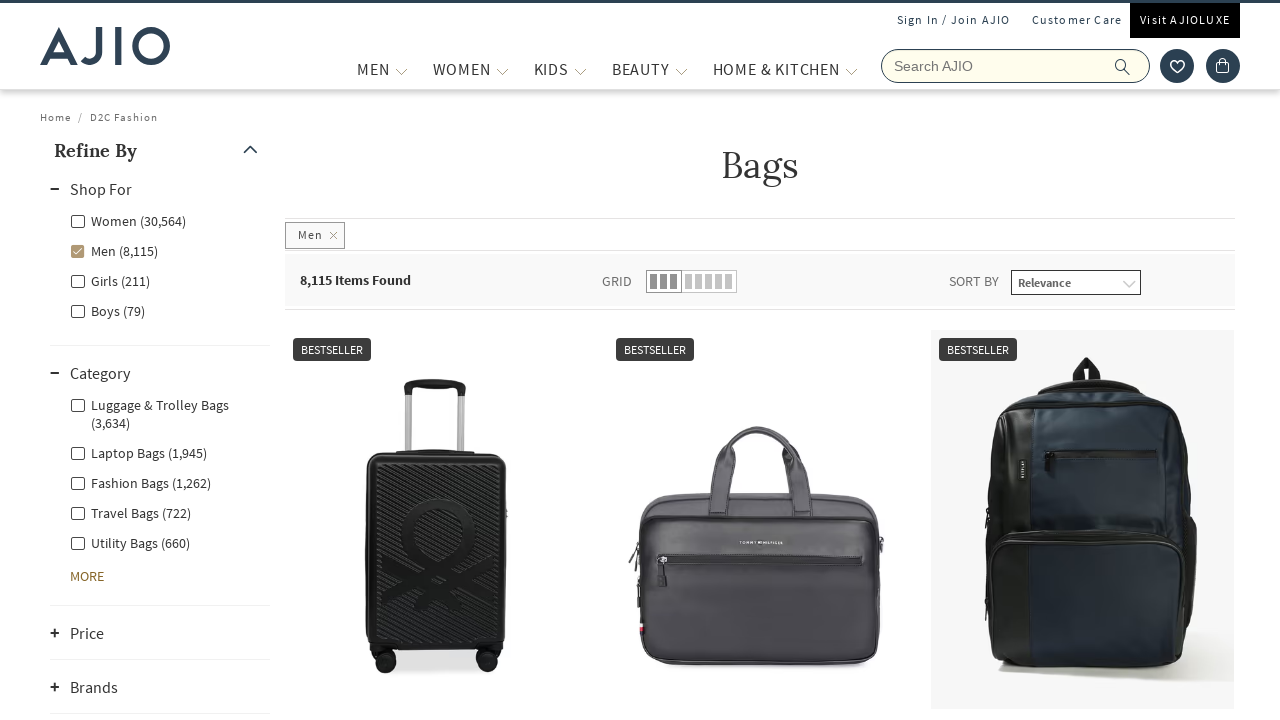

Applied 'Fashion' category filter at (140, 482) on xpath=//label[contains(text(),'Fashion')]
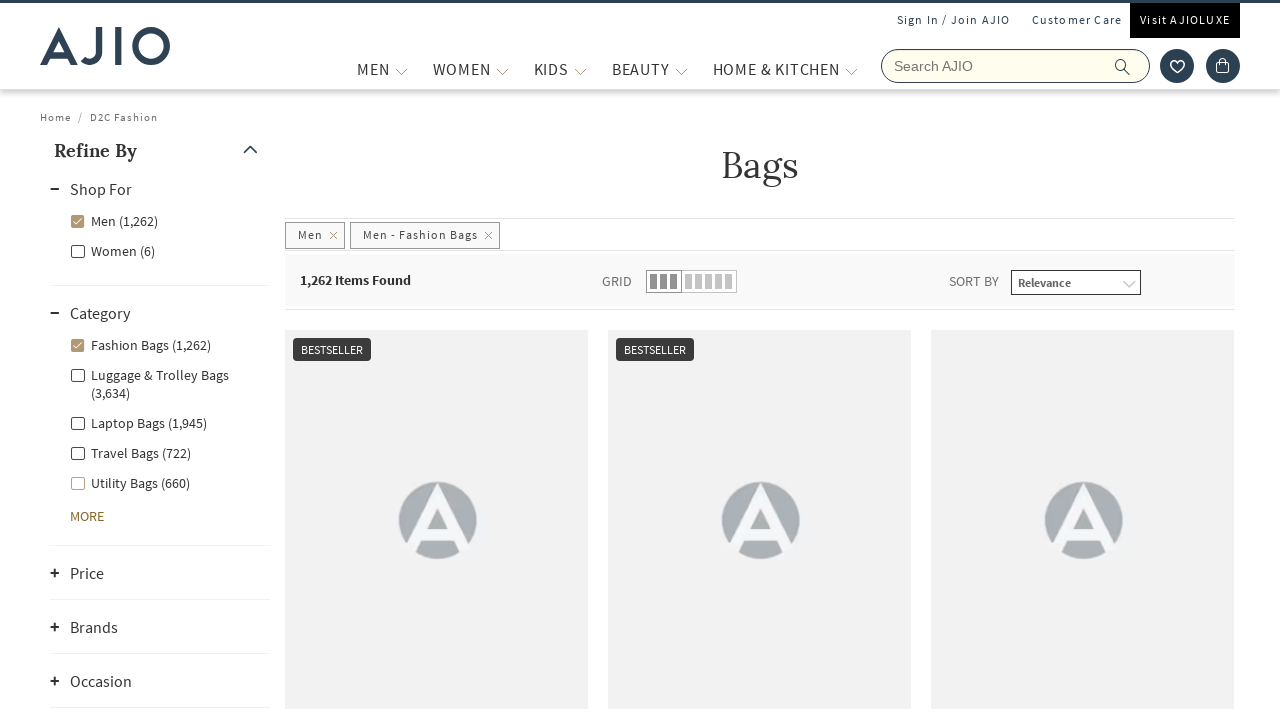

Filtered results loaded with brand information
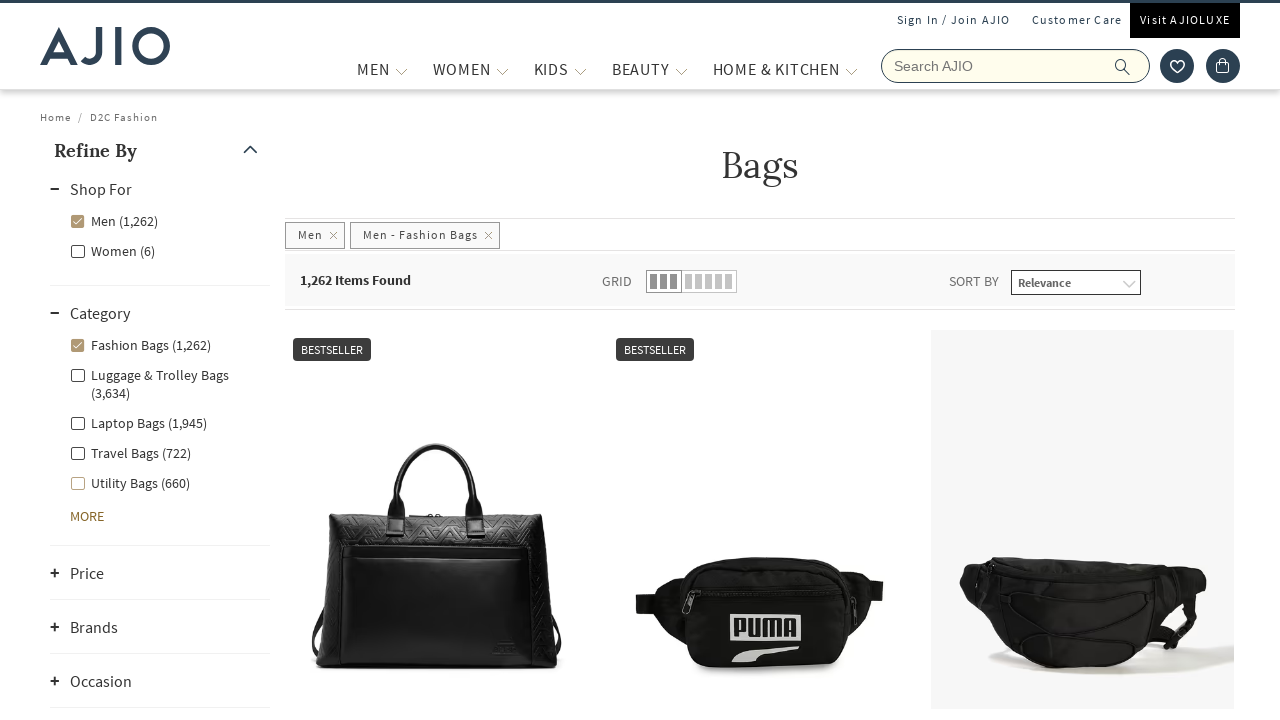

Results count element is visible, filters applied successfully
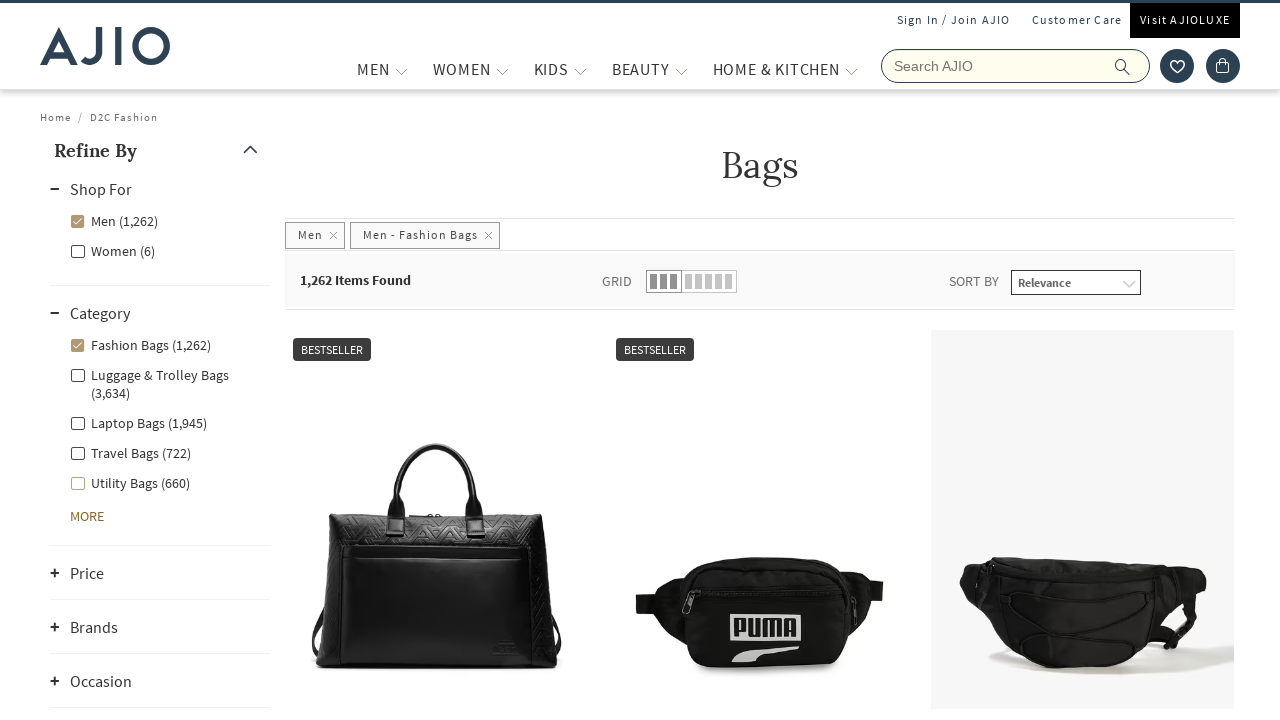

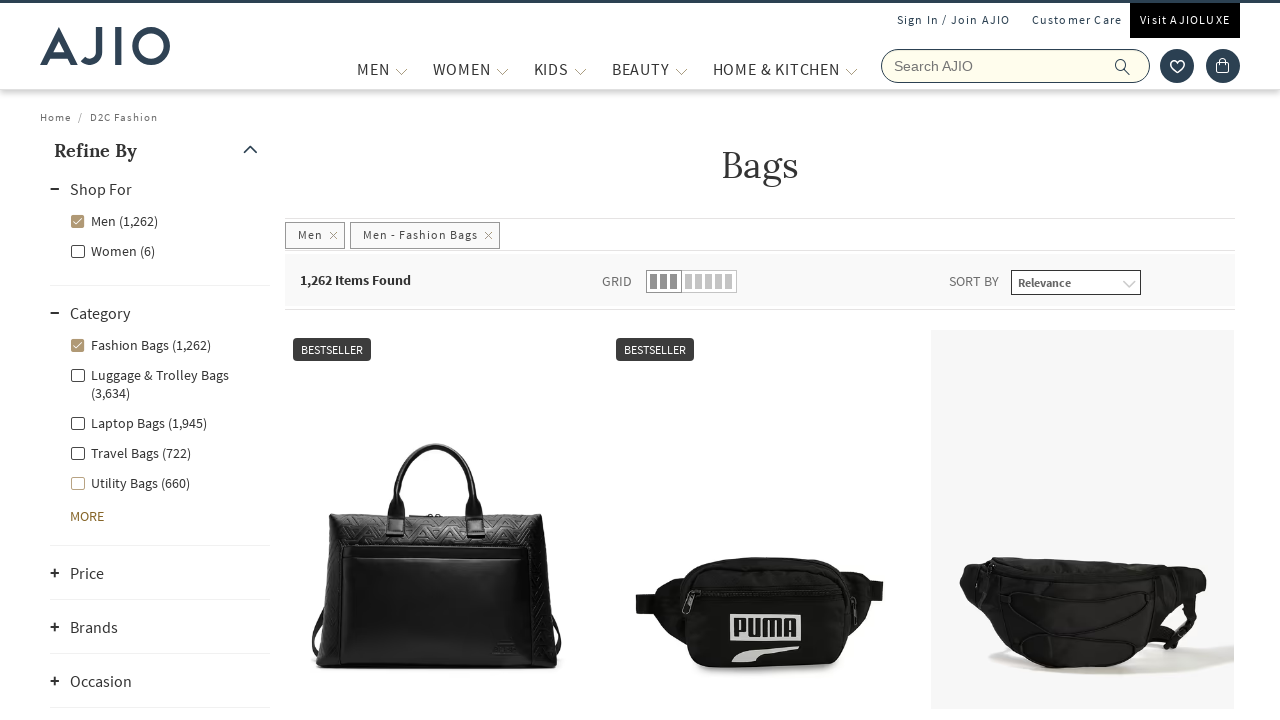